Navigates to an automation practice page and interacts with a product table, counting rows and columns and reading table data

Starting URL: https://www.rahulshettyacademy.com/AutomationPractice/

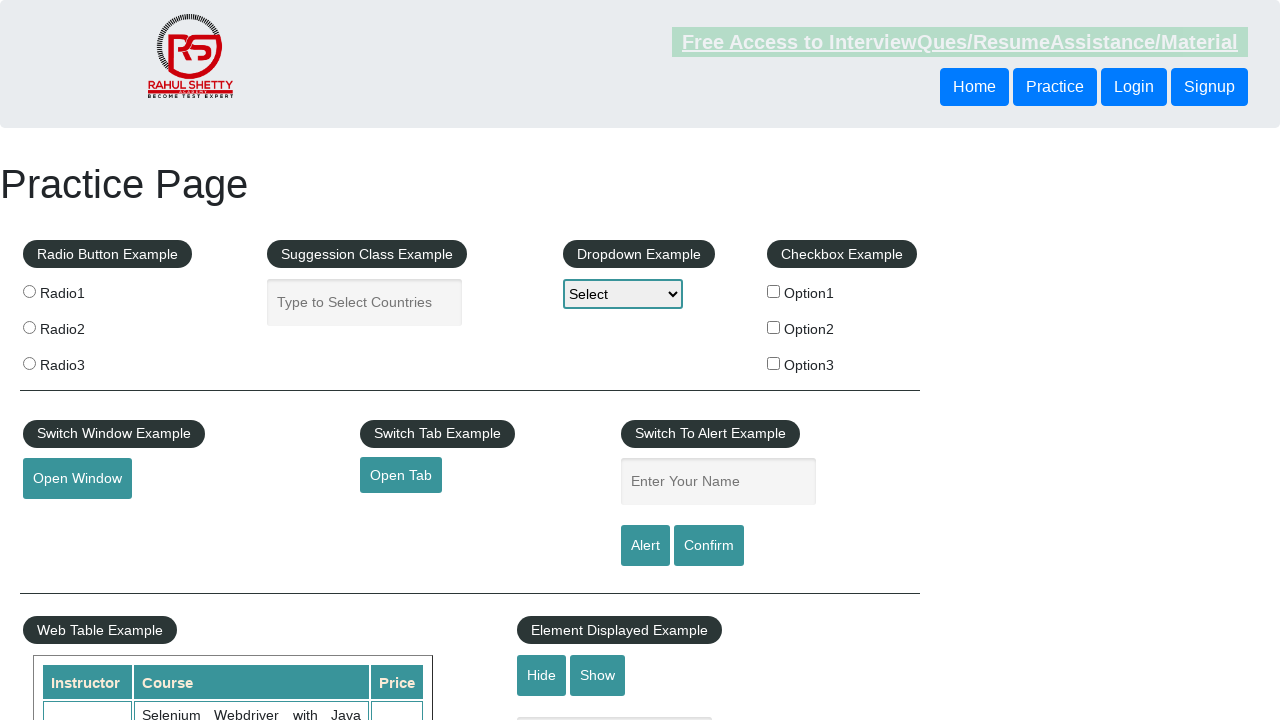

Waited for product table to be visible
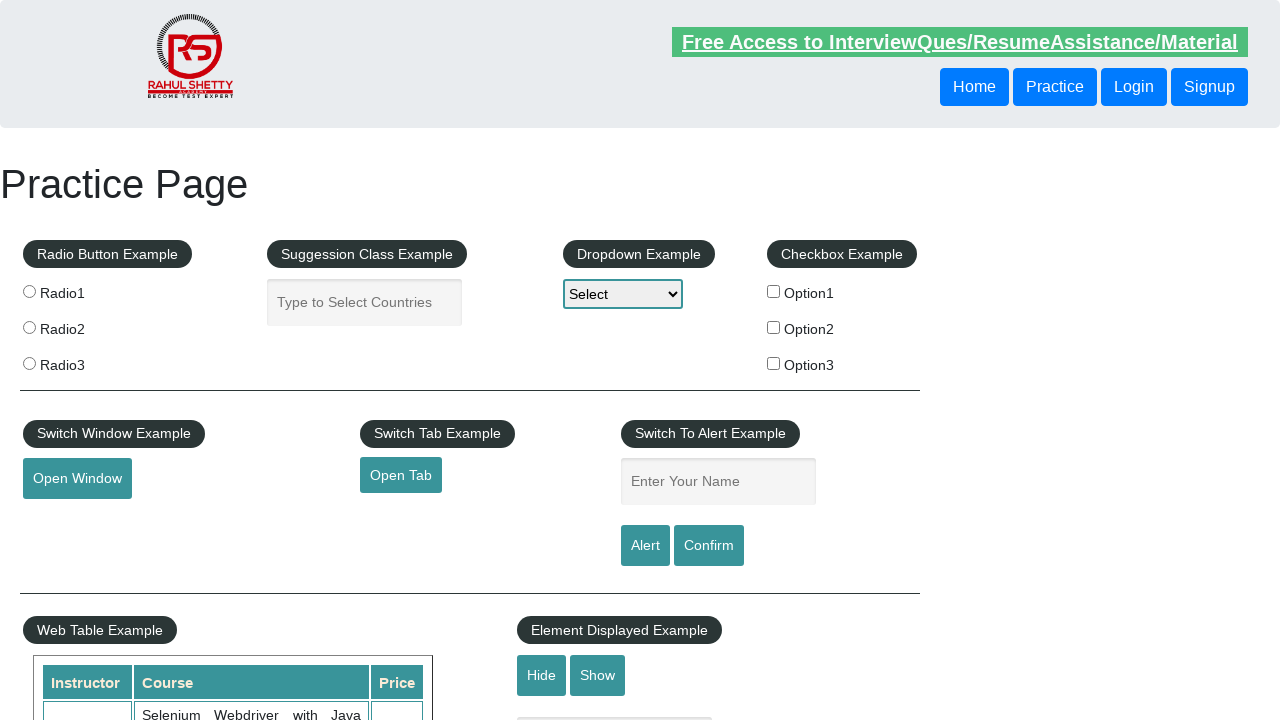

Located all table rows in product table
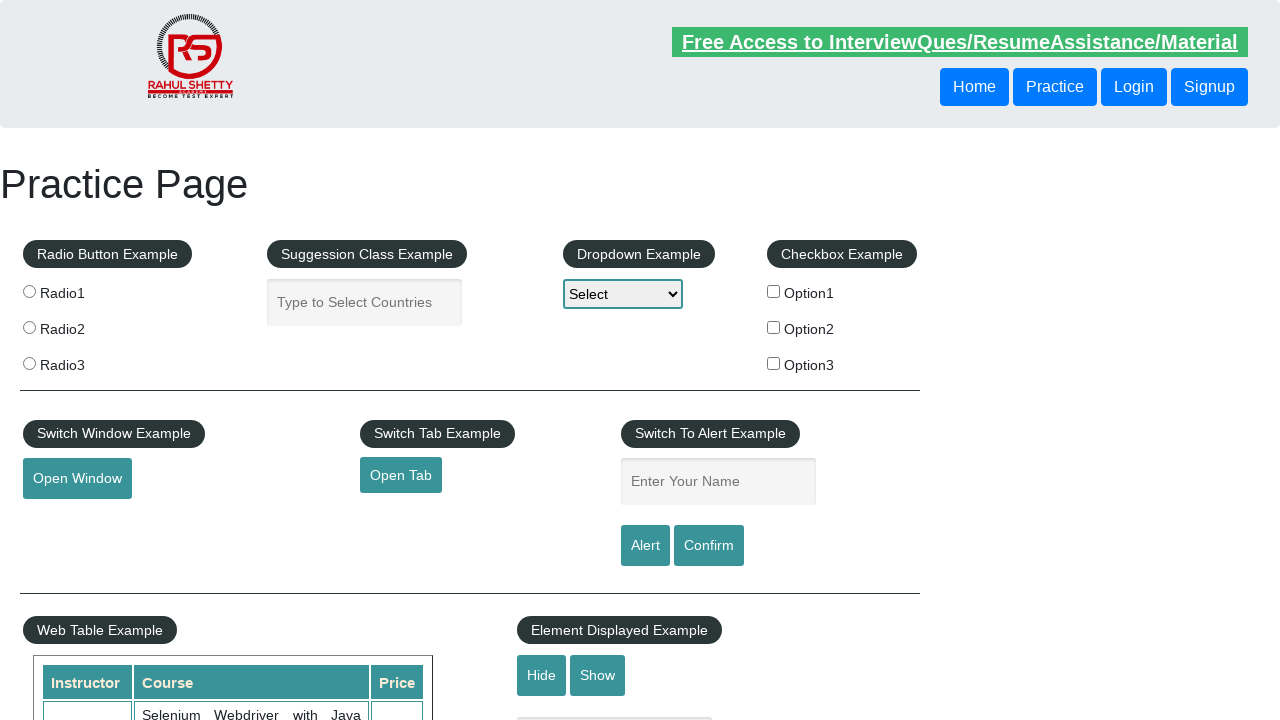

Waited for first table row to be ready
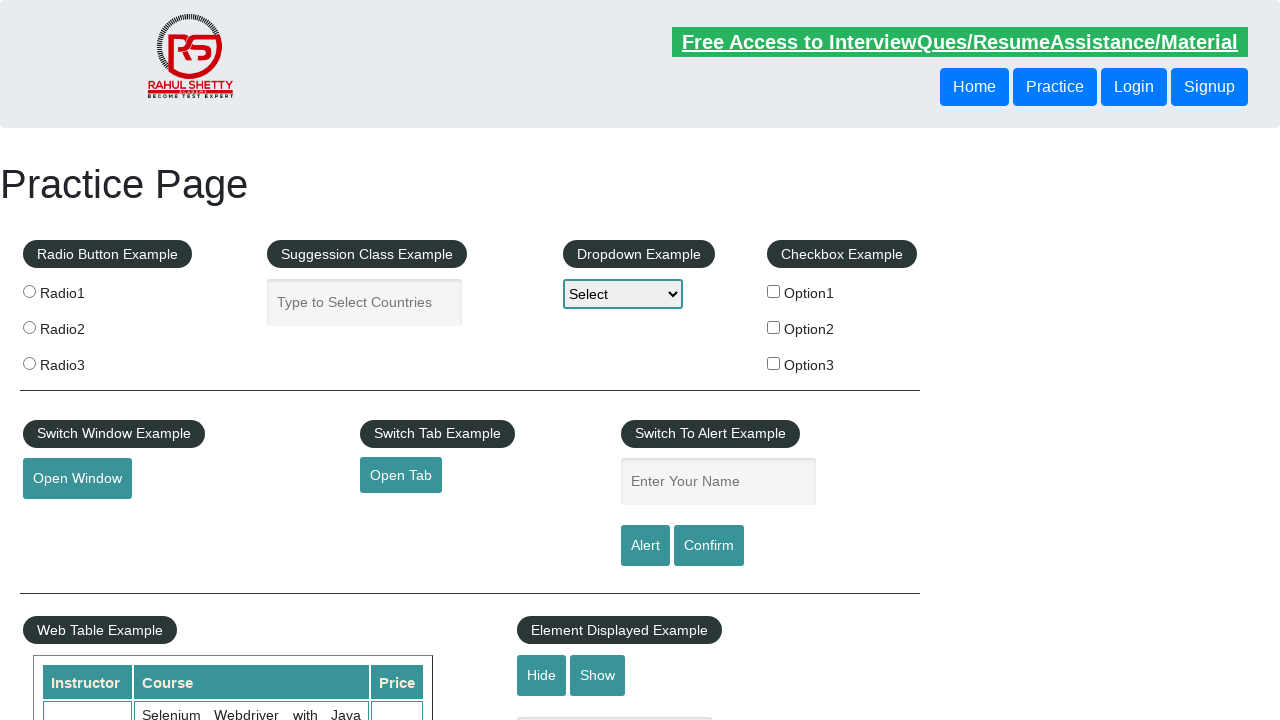

Retrieved text content from second row of product table
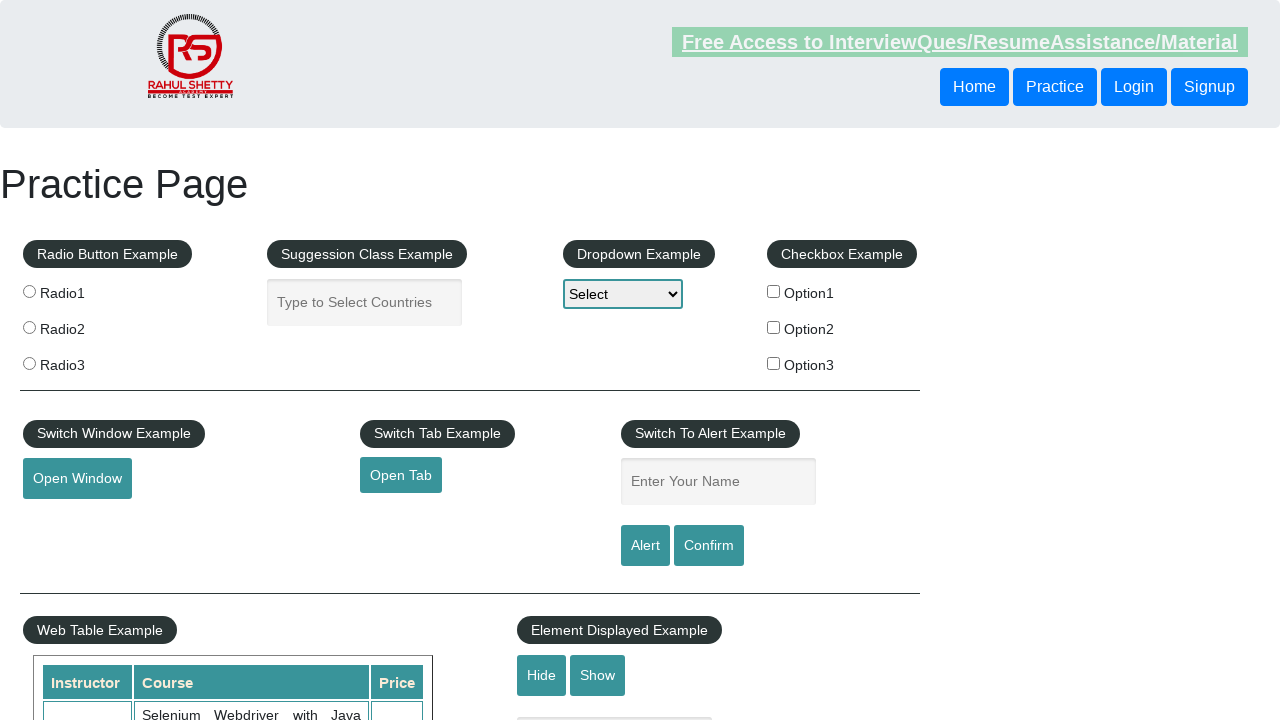

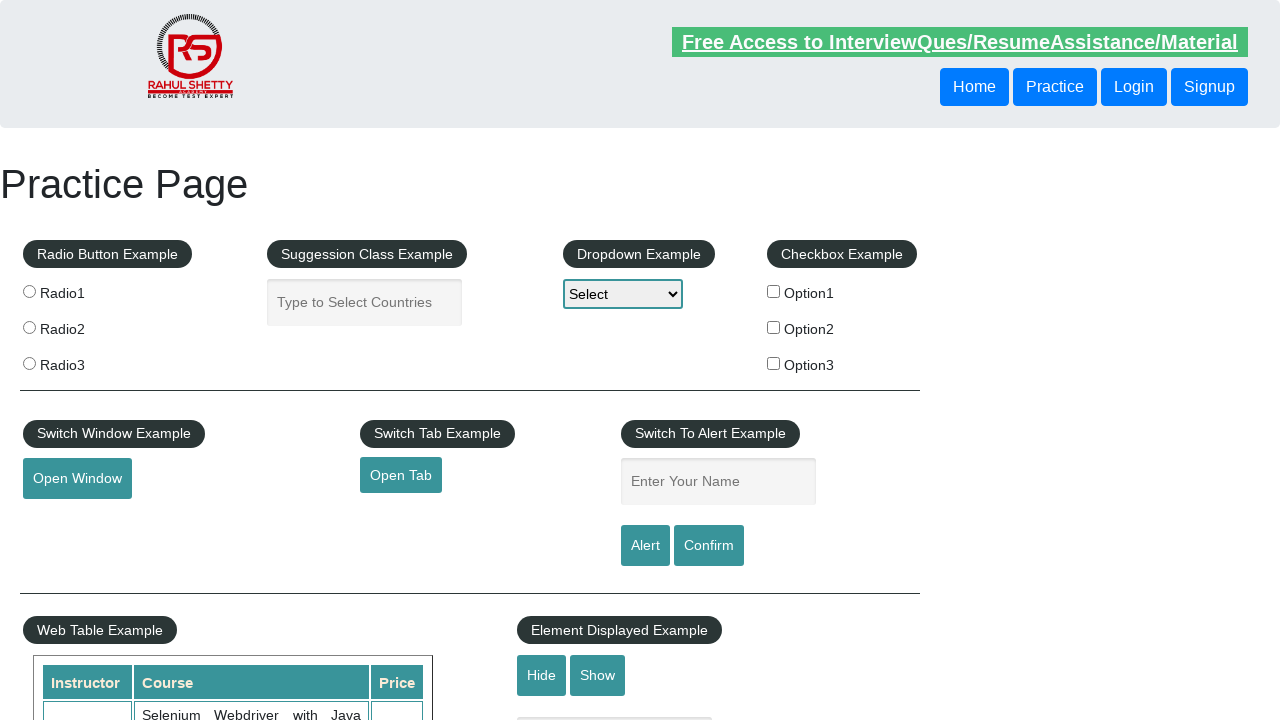